Tests that whitespace is trimmed from edited todo text

Starting URL: https://demo.playwright.dev/todomvc

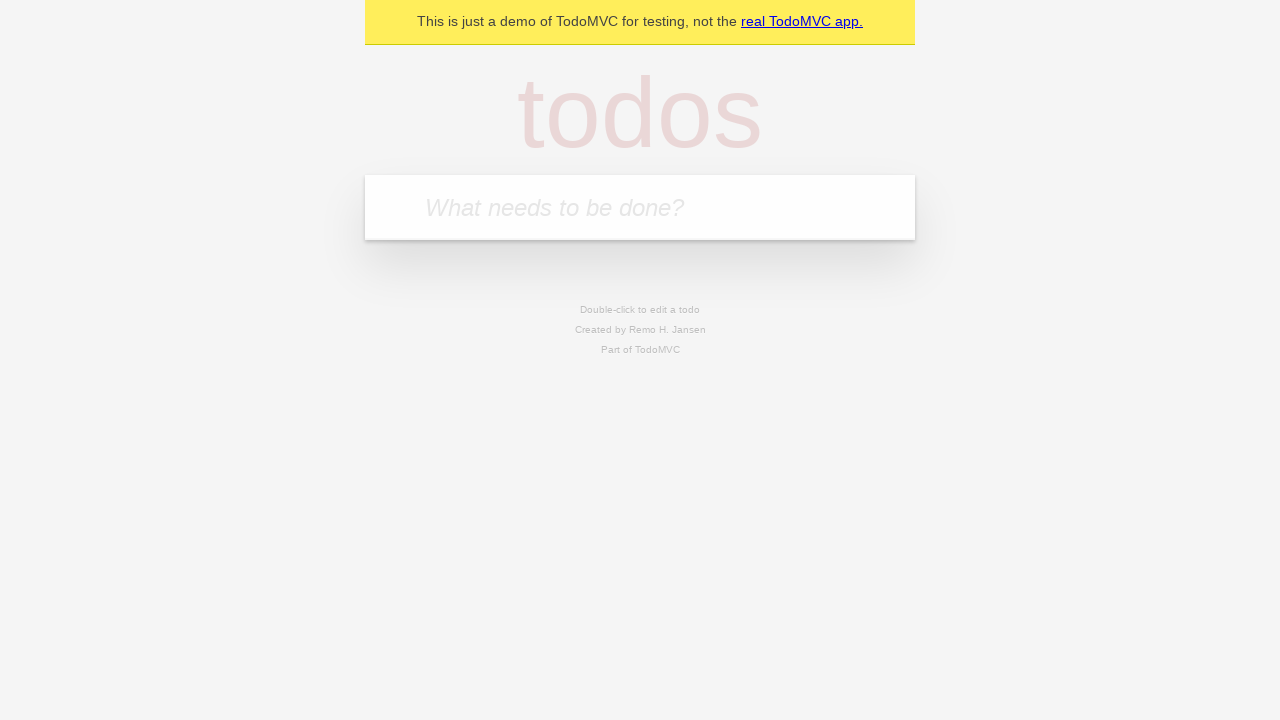

Filled todo input with 'Buy groceries' on internal:attr=[placeholder="What needs to be done?"i]
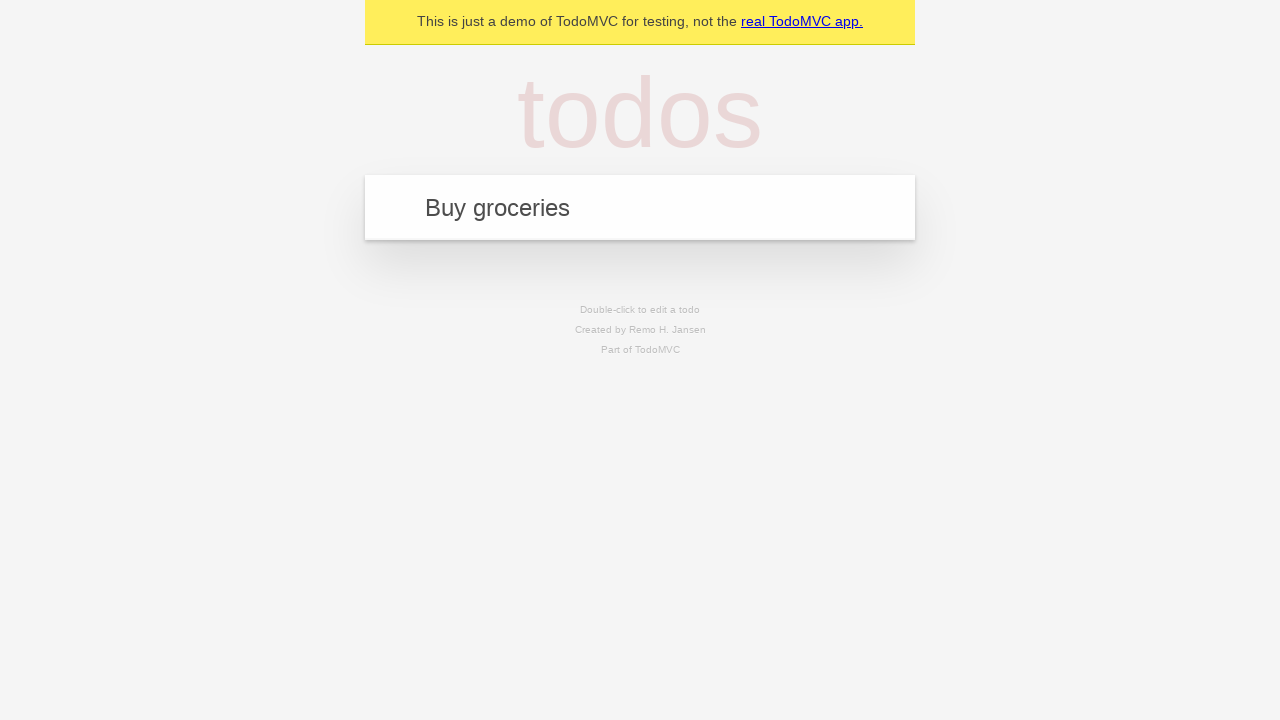

Pressed Enter to create first todo on internal:attr=[placeholder="What needs to be done?"i]
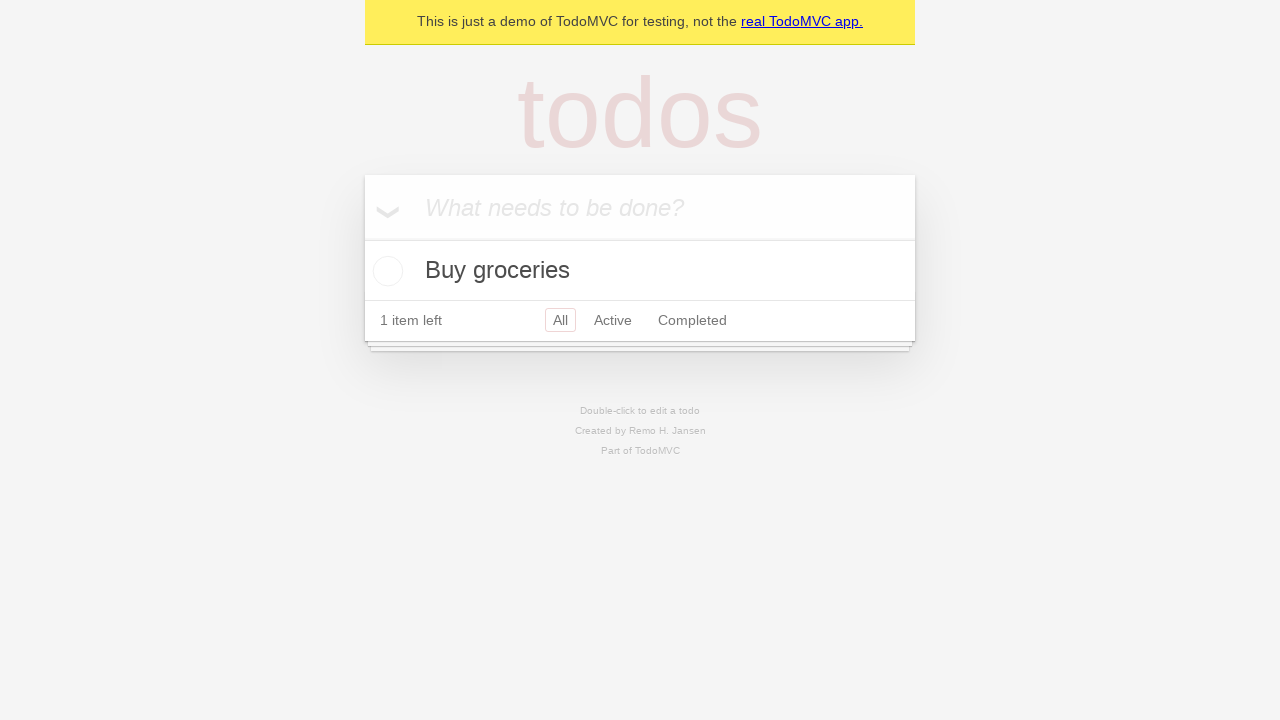

Filled todo input with 'Clean the house' on internal:attr=[placeholder="What needs to be done?"i]
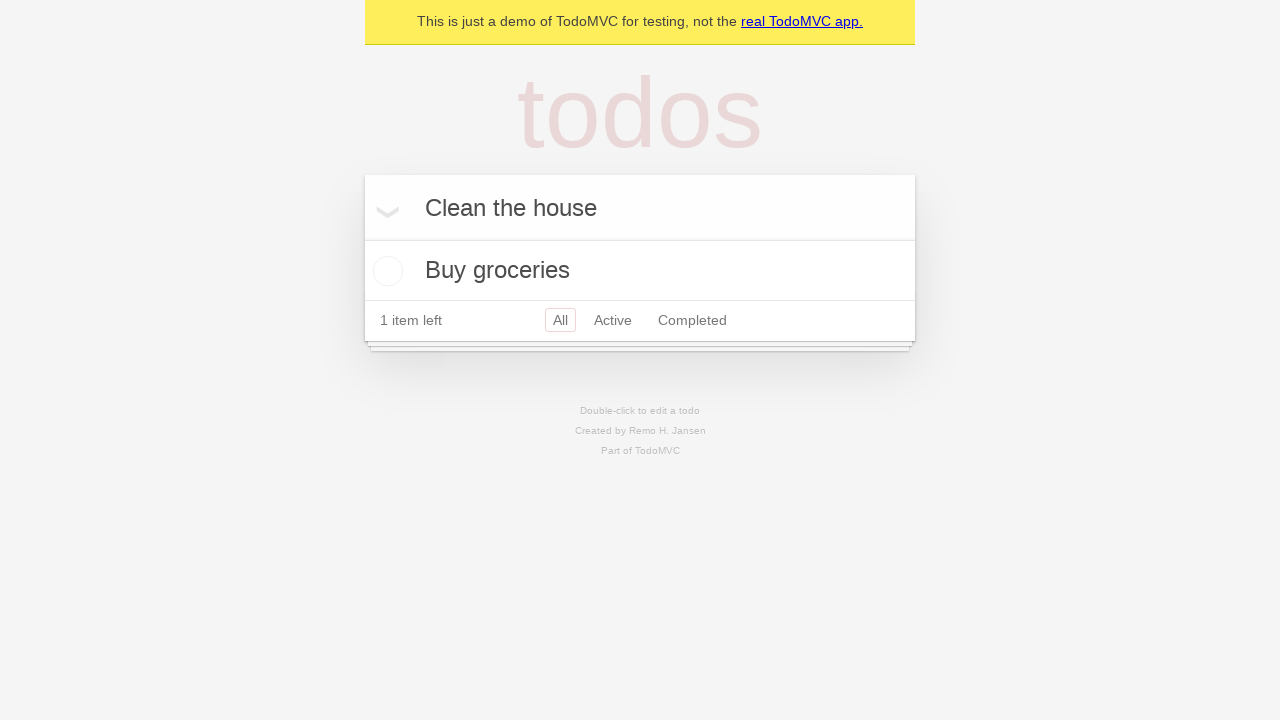

Pressed Enter to create second todo on internal:attr=[placeholder="What needs to be done?"i]
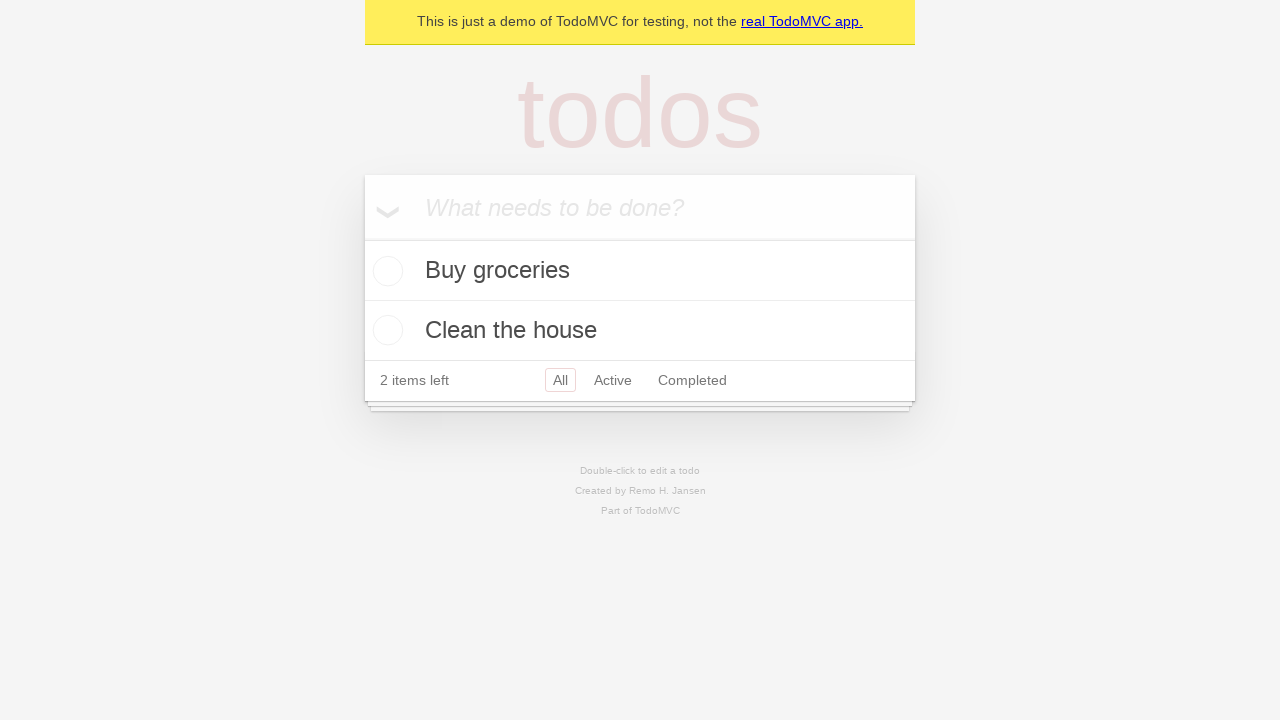

Filled todo input with 'Walk the dog' on internal:attr=[placeholder="What needs to be done?"i]
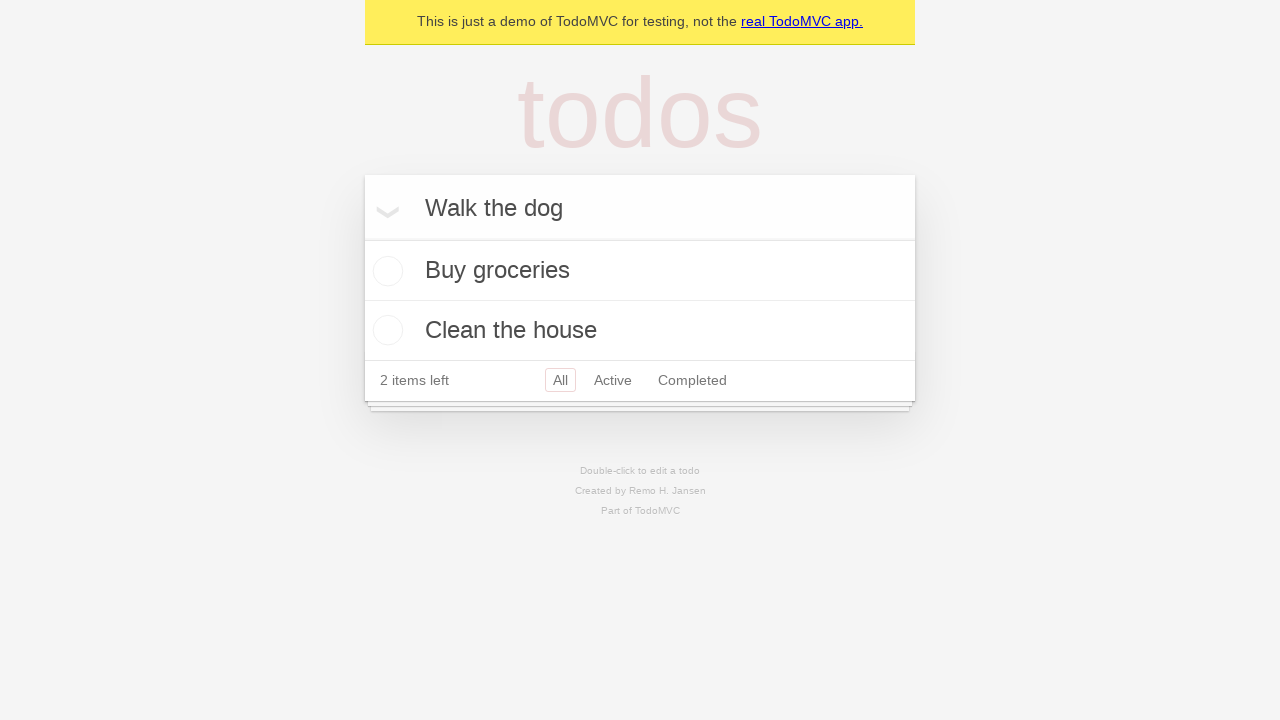

Pressed Enter to create third todo on internal:attr=[placeholder="What needs to be done?"i]
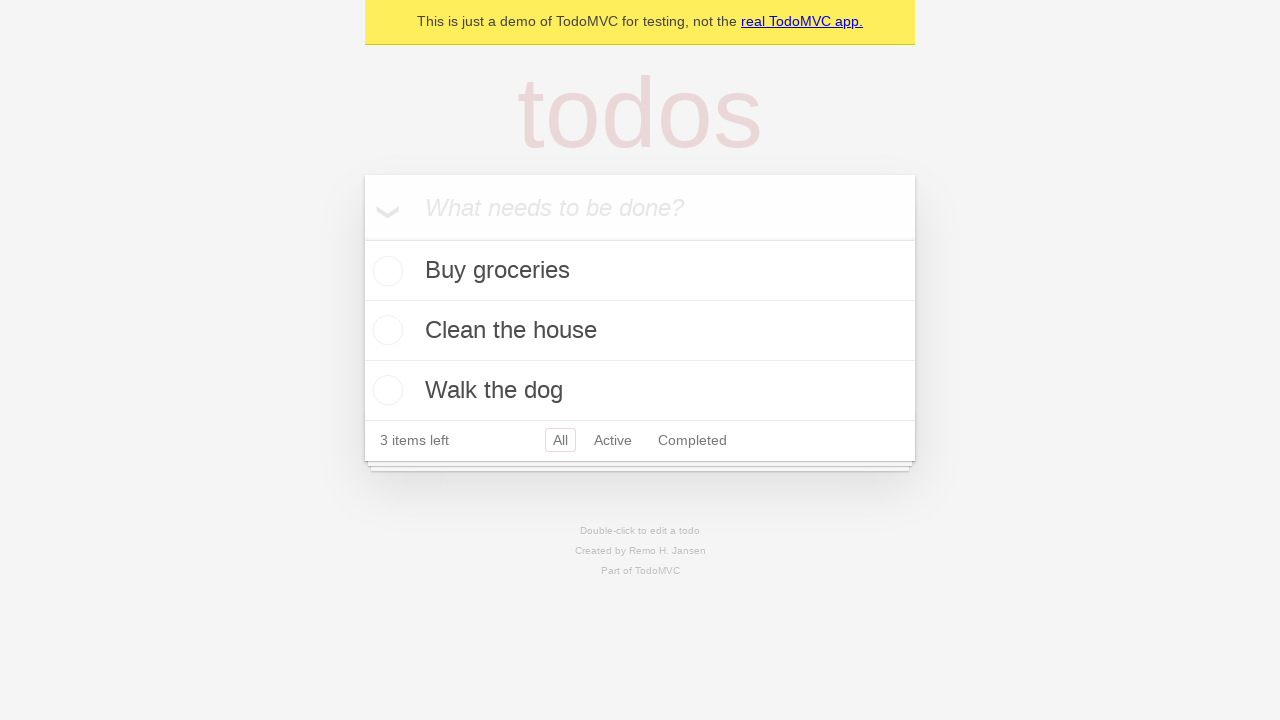

Double-clicked second todo to enter edit mode at (640, 331) on internal:testid=[data-testid="todo-item"s] >> nth=1
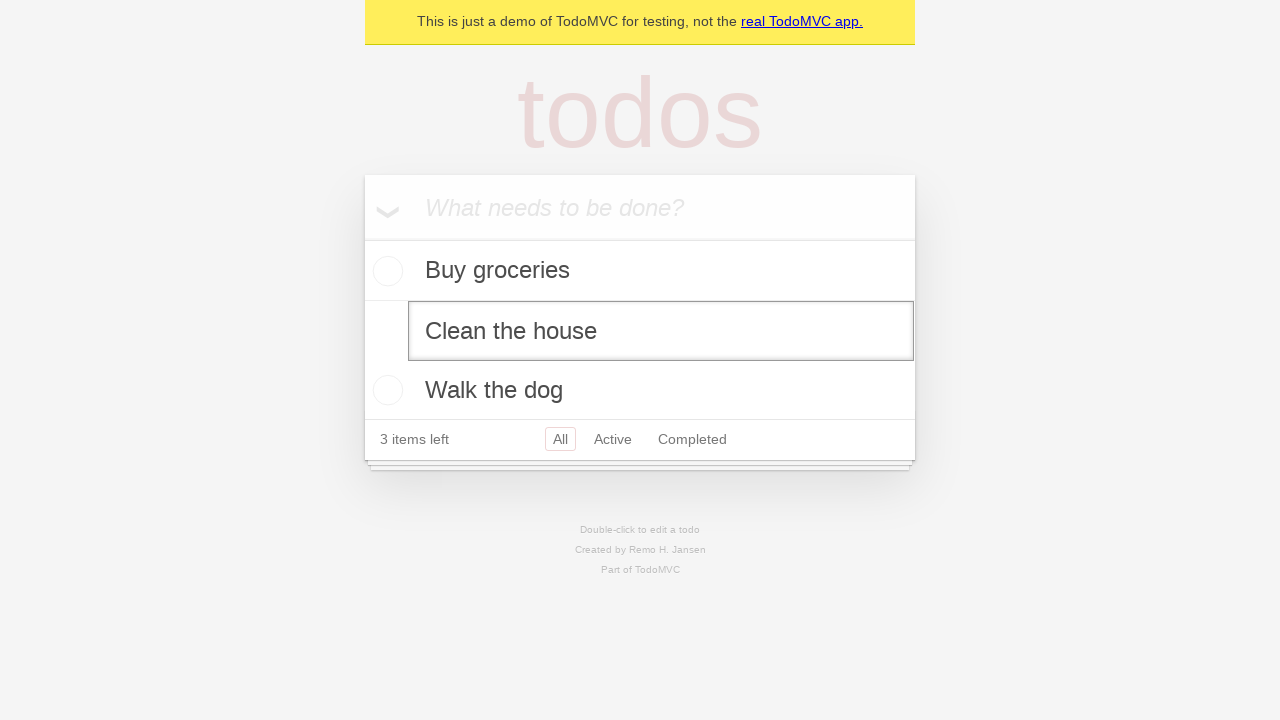

Filled edit field with padded text '    buy some sausages    ' on internal:testid=[data-testid="todo-item"s] >> nth=1 >> internal:role=textbox[nam
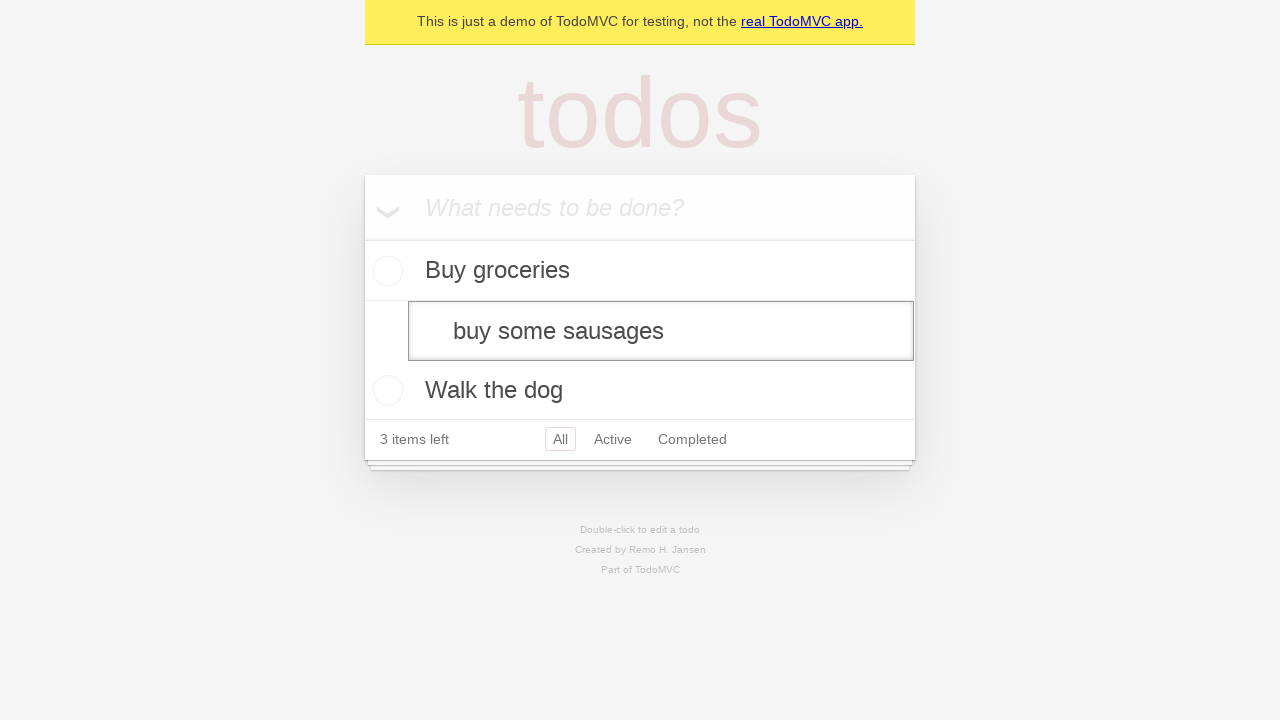

Pressed Enter to submit edited todo and verify whitespace is trimmed on internal:testid=[data-testid="todo-item"s] >> nth=1 >> internal:role=textbox[nam
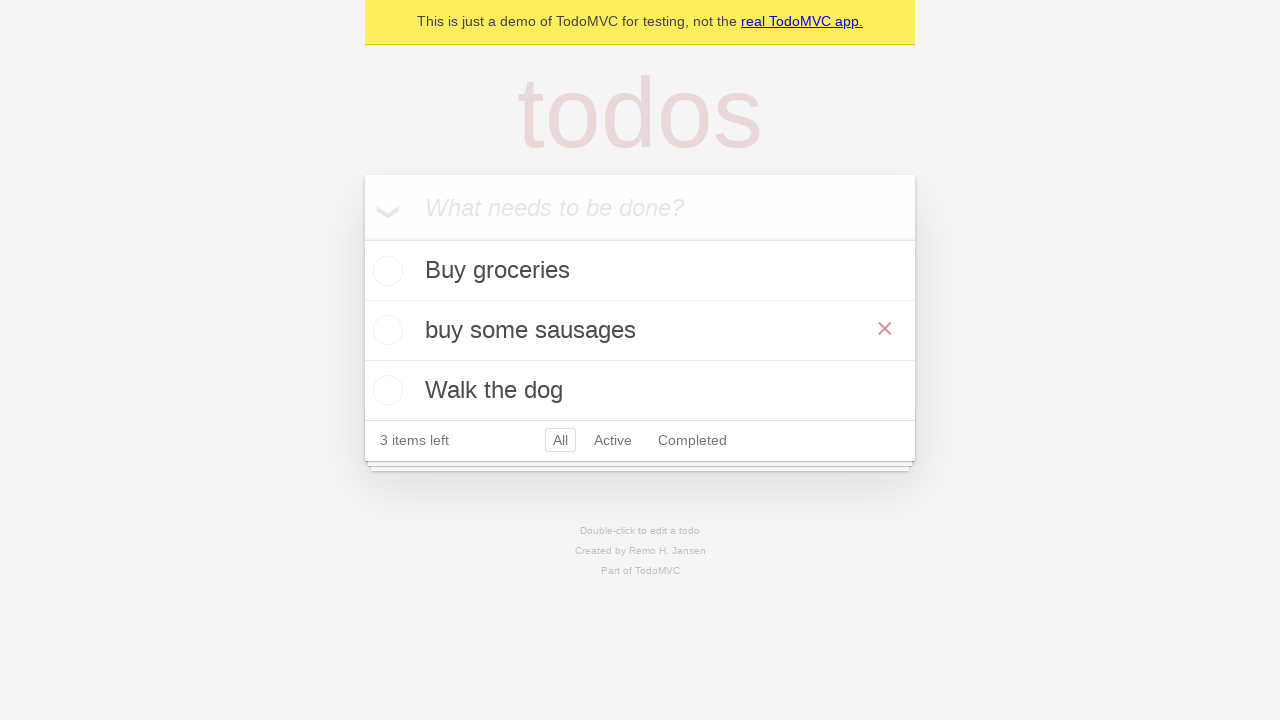

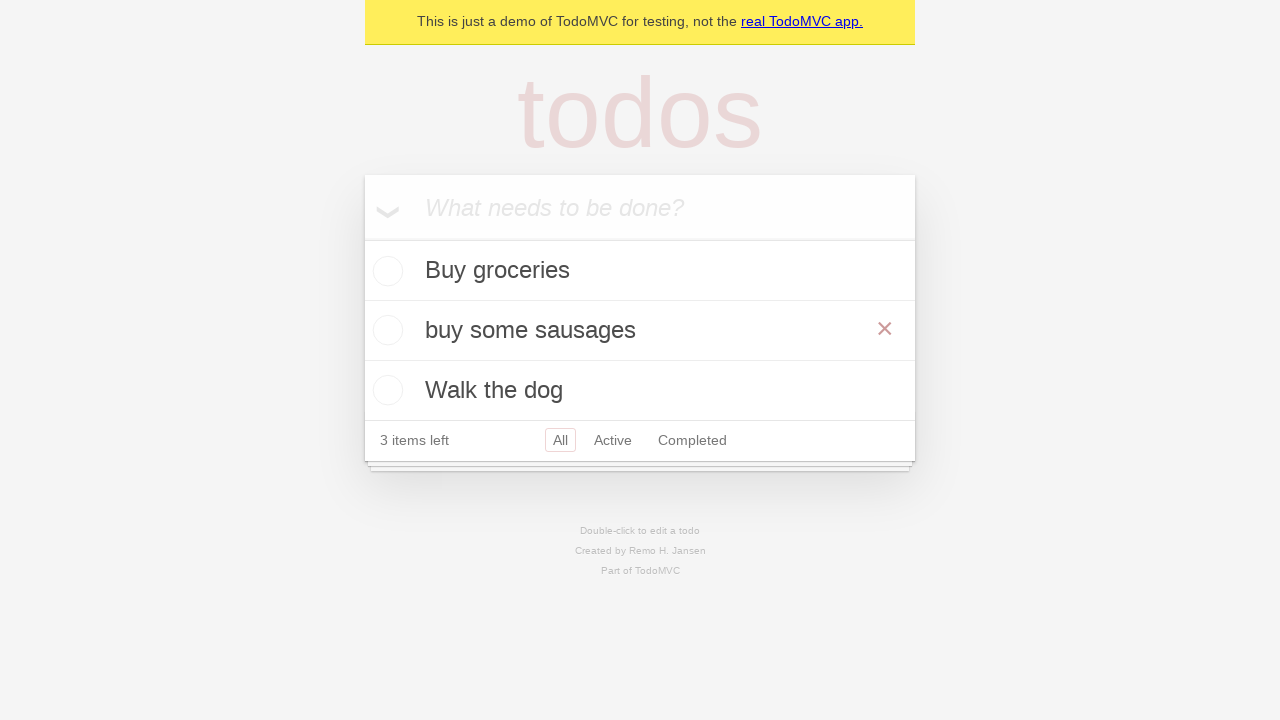